Tests the complete lifecycle of a TodoMVC application including adding todos, editing them, toggling completion status, clearing completed items, canceling edits, and deleting todos.

Starting URL: http://todomvc4tasj.herokuapp.com/

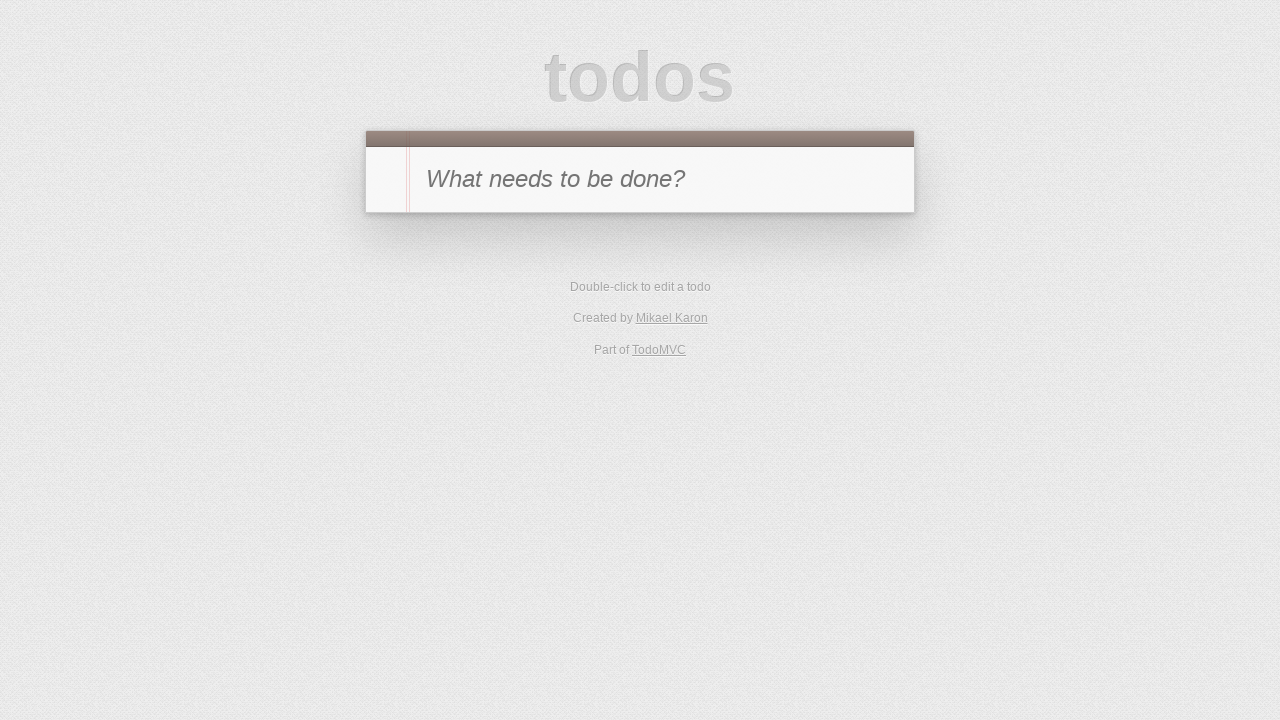

Waited for TodoMVC app to fully load with all modules
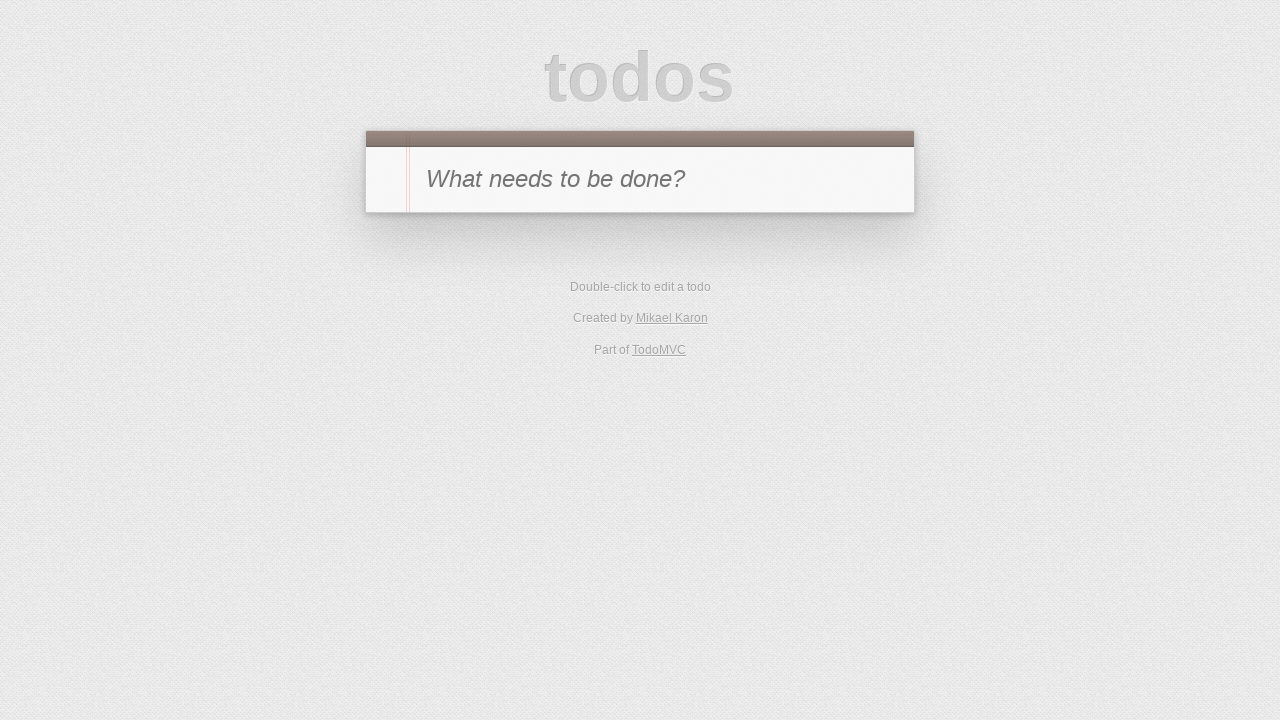

Filled new-todo input with 'a' on #new-todo
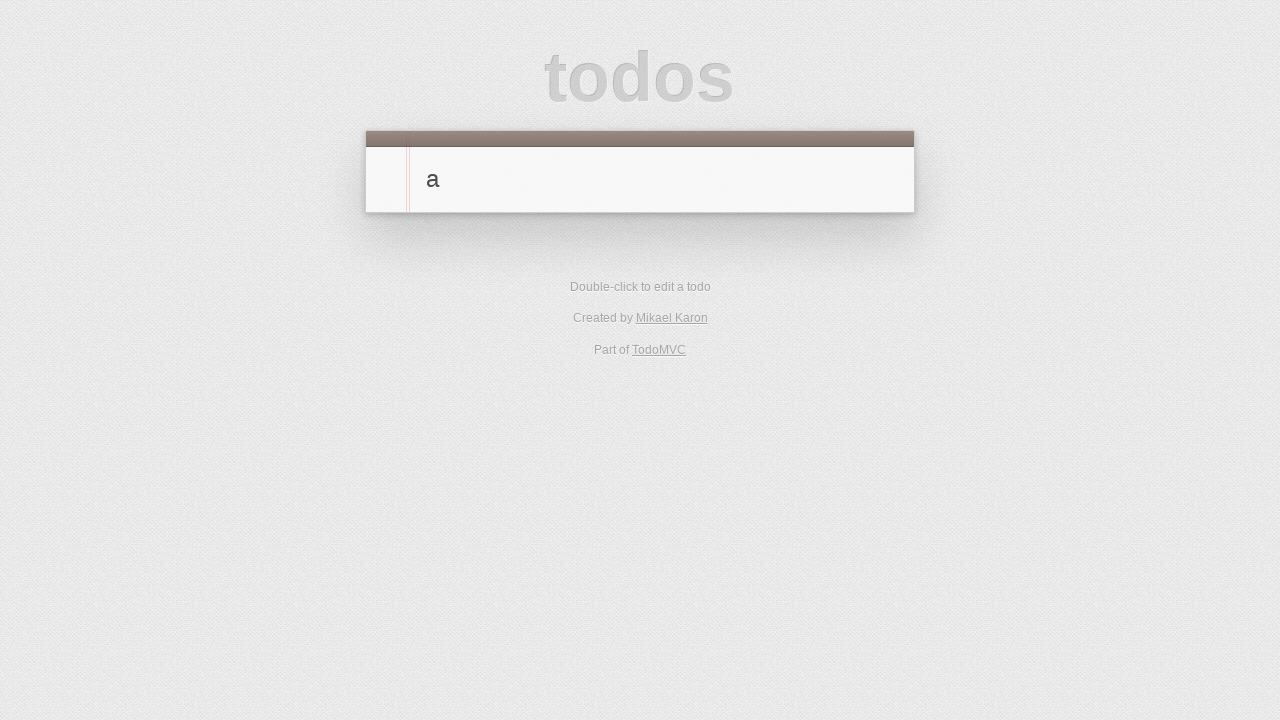

Pressed Enter to add first todo 'a' on #new-todo
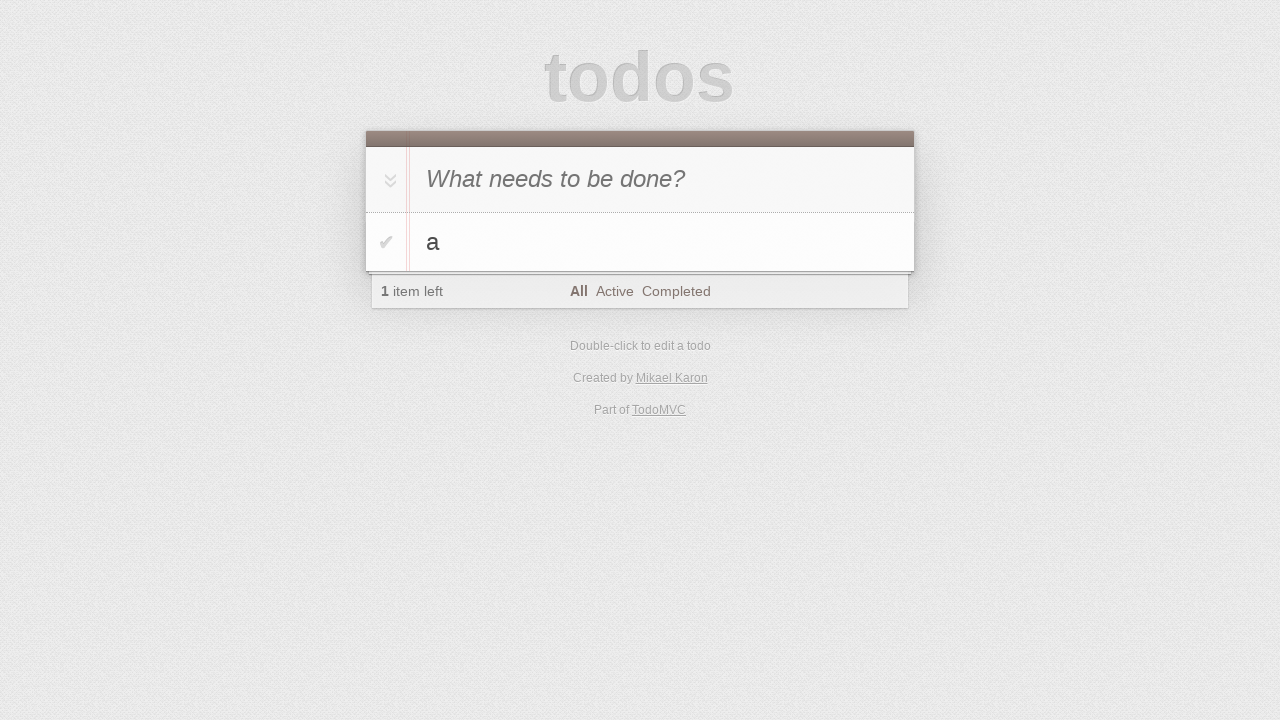

Filled new-todo input with 'b' on #new-todo
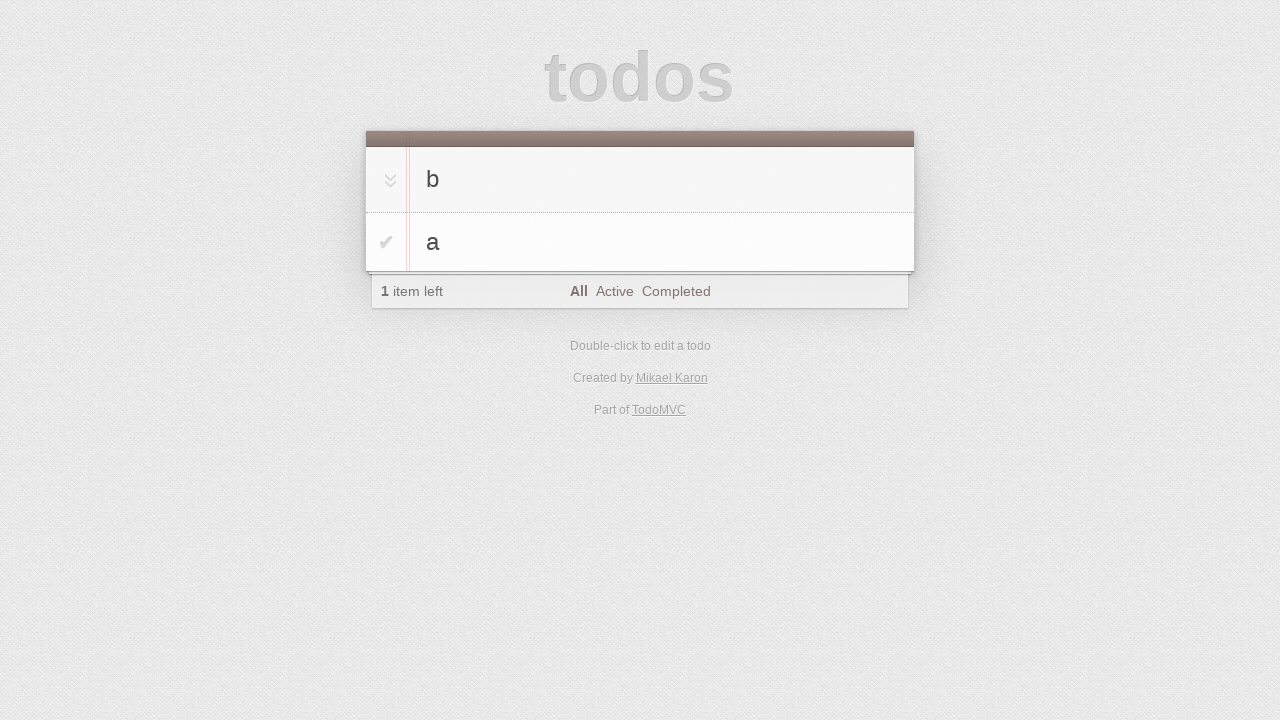

Pressed Enter to add second todo 'b' on #new-todo
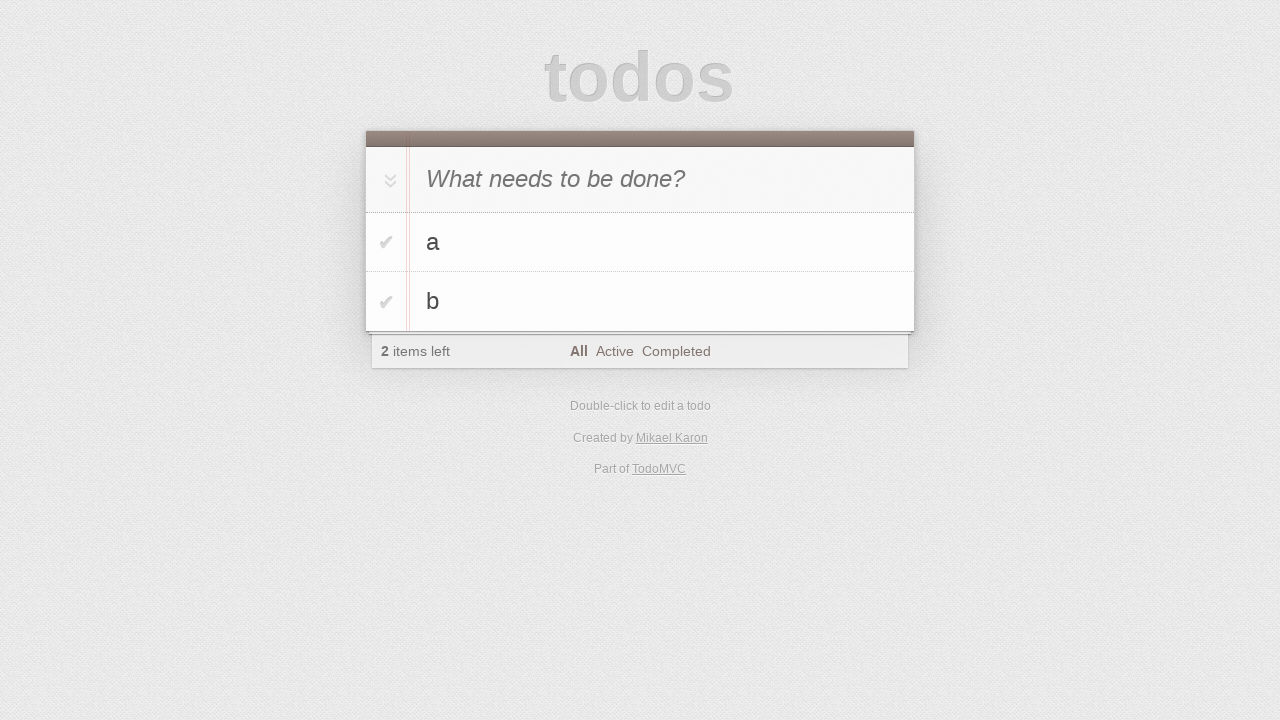

Filled new-todo input with 'c' on #new-todo
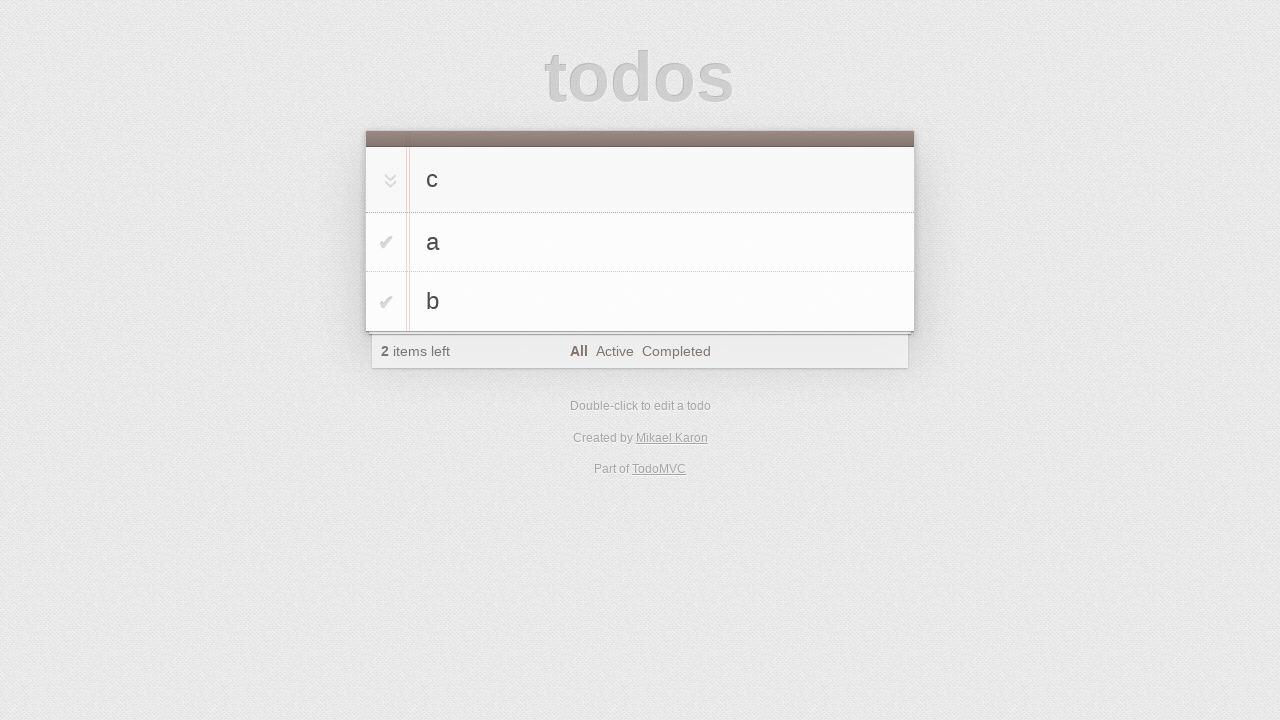

Pressed Enter to add third todo 'c' on #new-todo
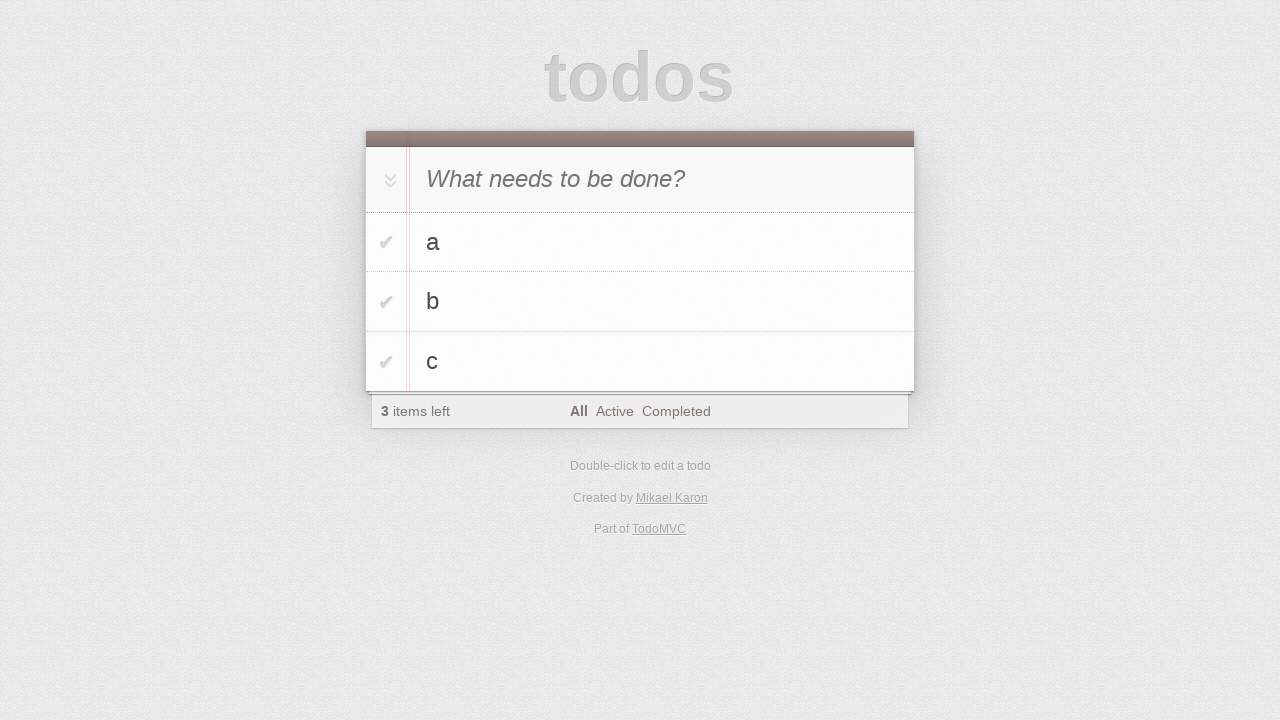

Waited for todo list items to appear
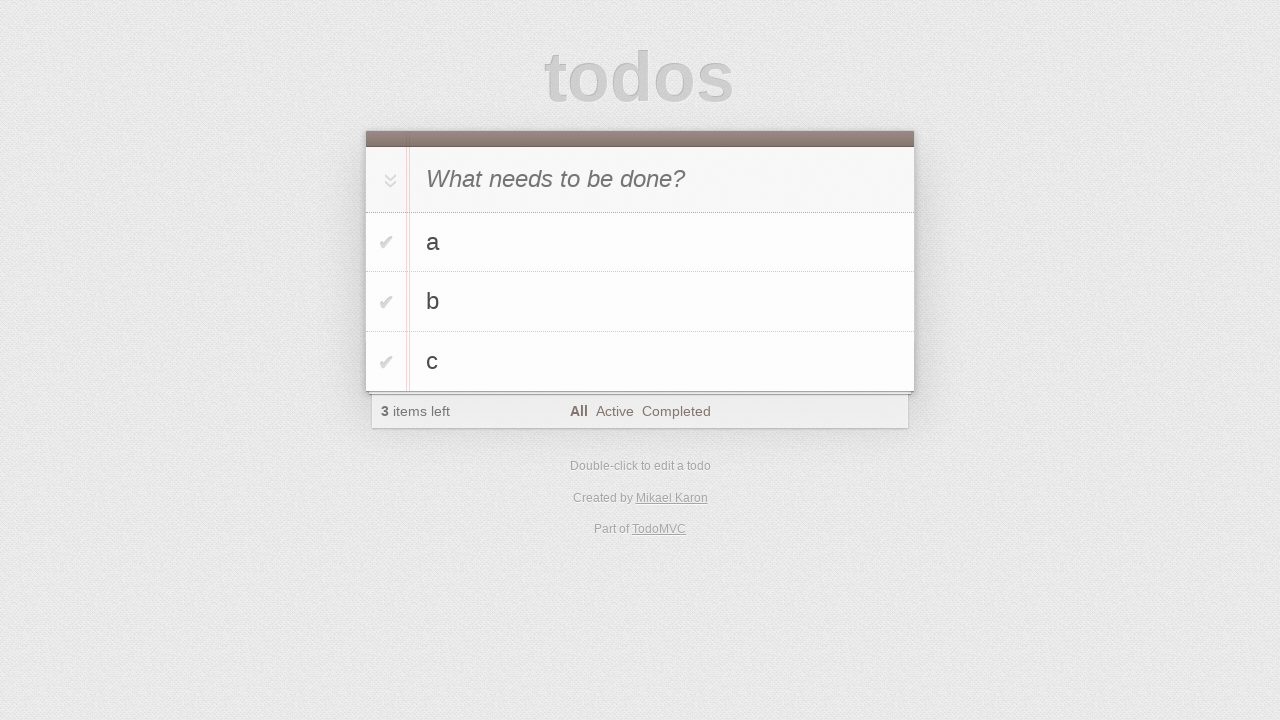

Verified that all 3 todos are present in the list
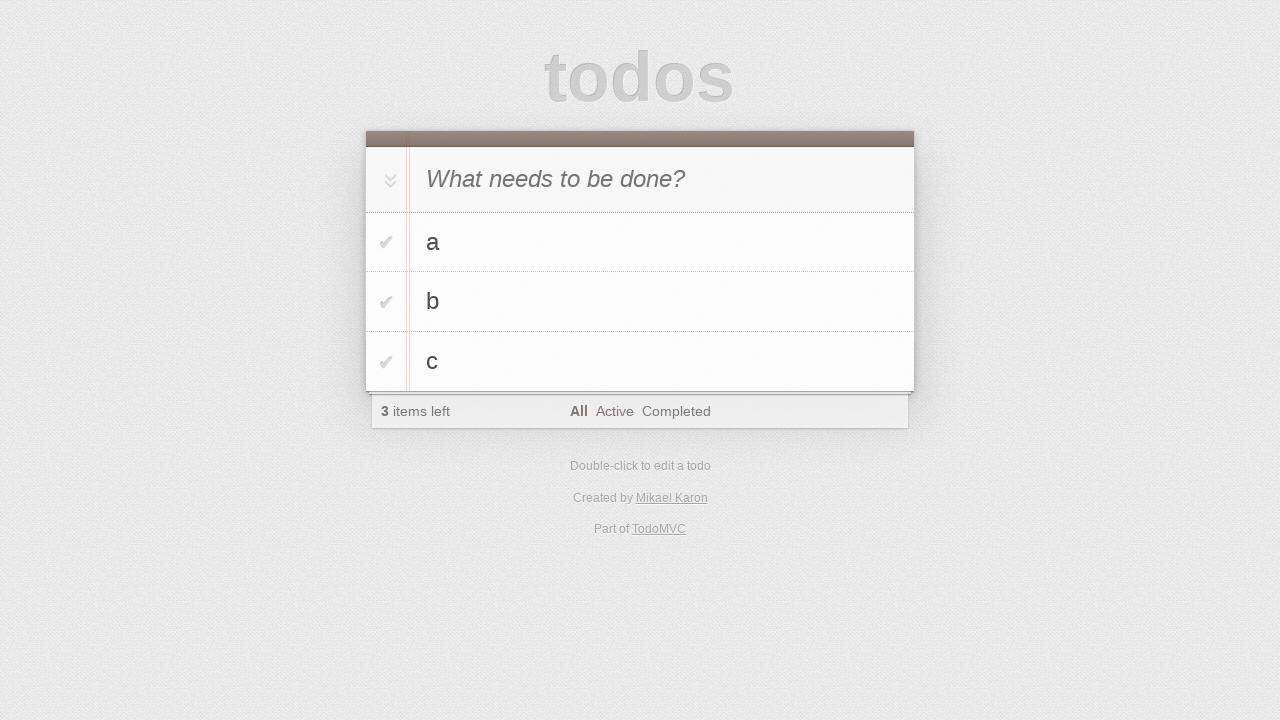

Double-clicked on 'b' todo to enter edit mode at (640, 302) on #todo-list li >> internal:has-text="b"i
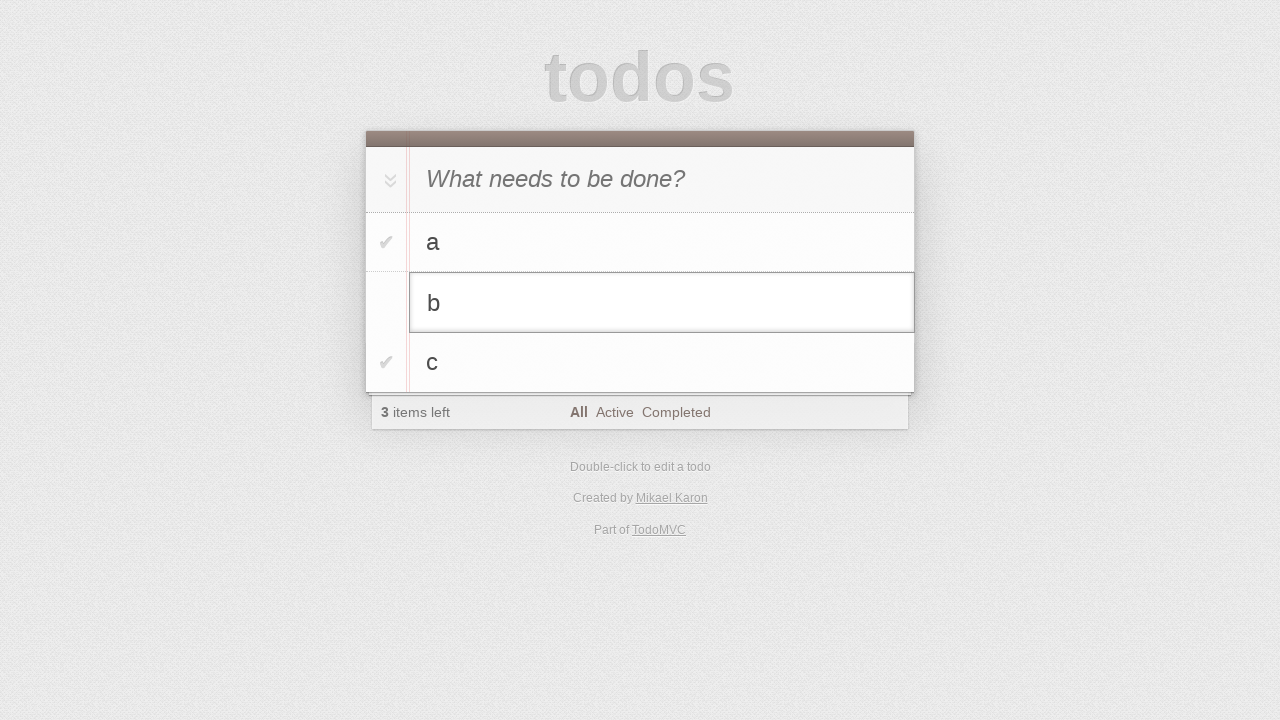

Filled edit input with 'b edited' on #todo-list li.editing .edit
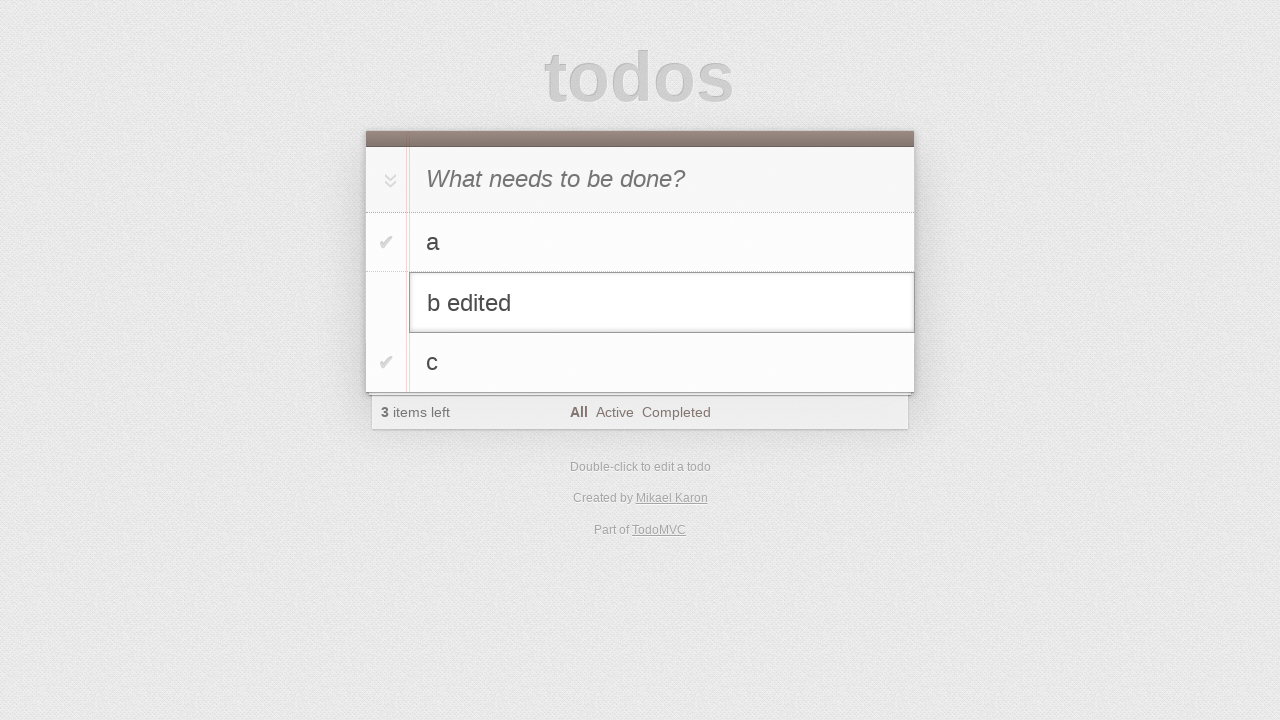

Pressed Enter to confirm edit and changed 'b' to 'b edited' on #todo-list li.editing .edit
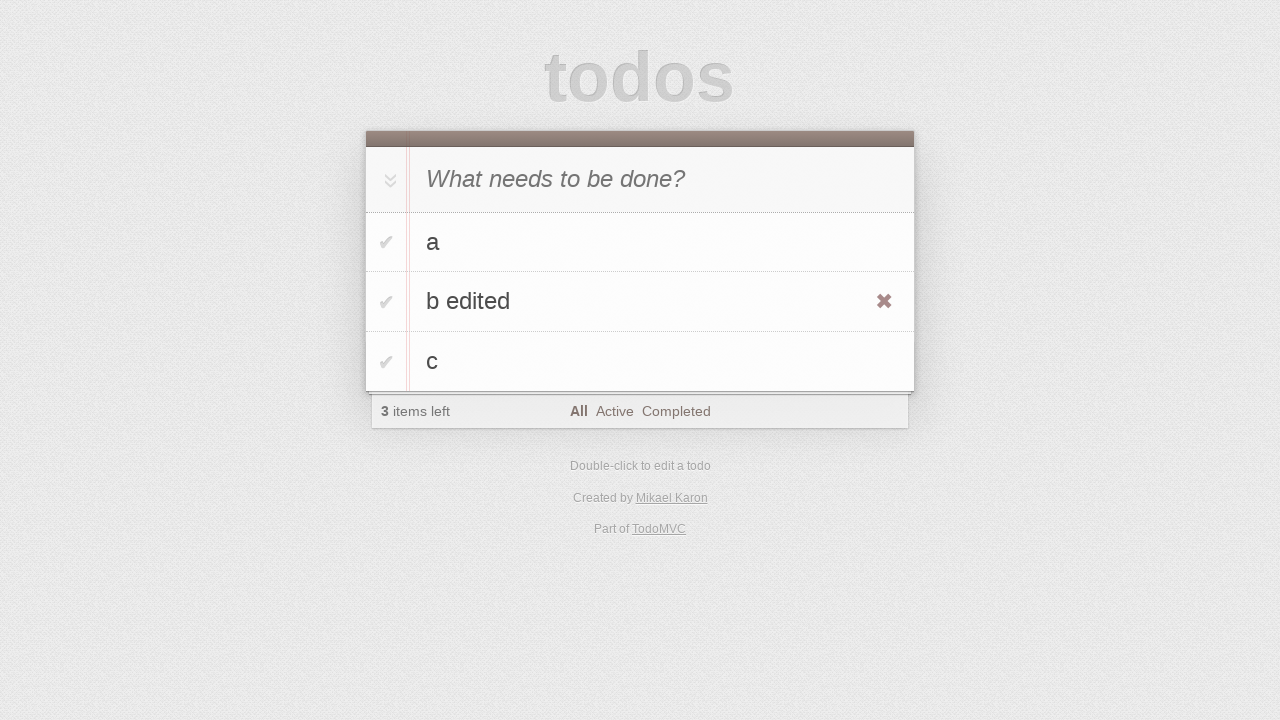

Clicked toggle checkbox to mark 'b edited' as completed at (386, 302) on #todo-list li >> internal:has-text="b edited"i >> .toggle
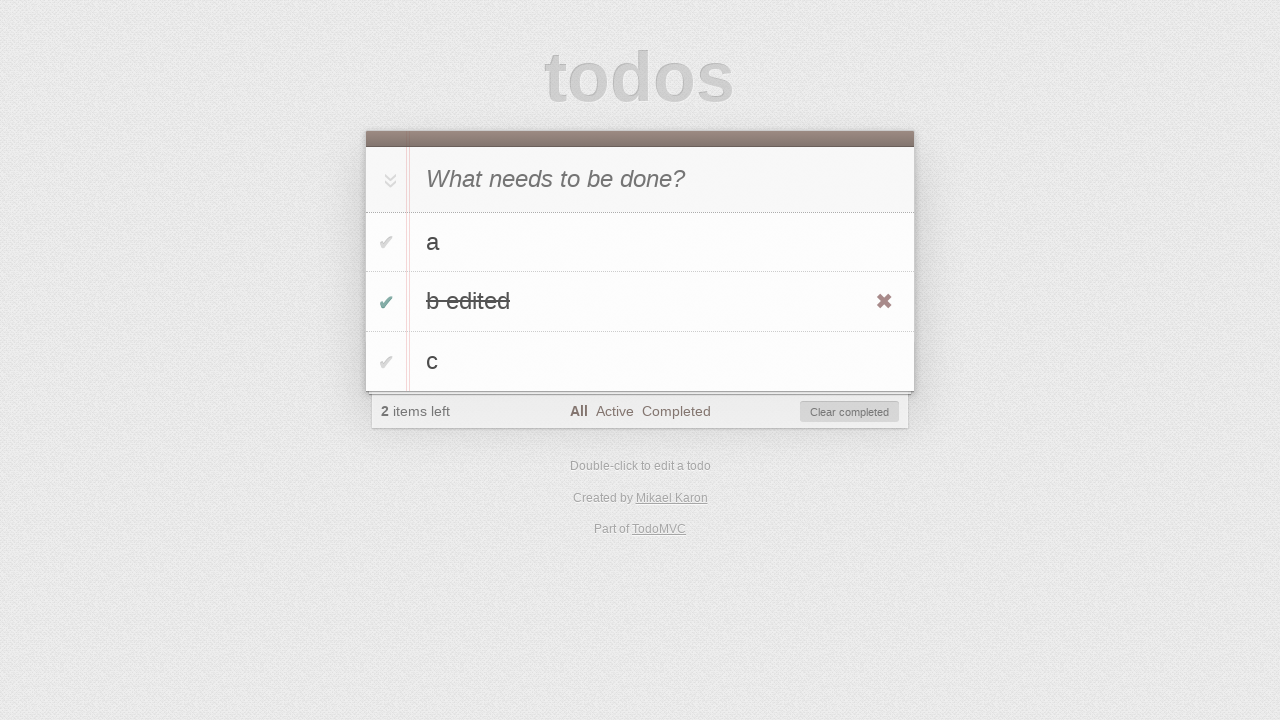

Clicked 'Clear completed' button to remove completed todos at (850, 412) on #clear-completed
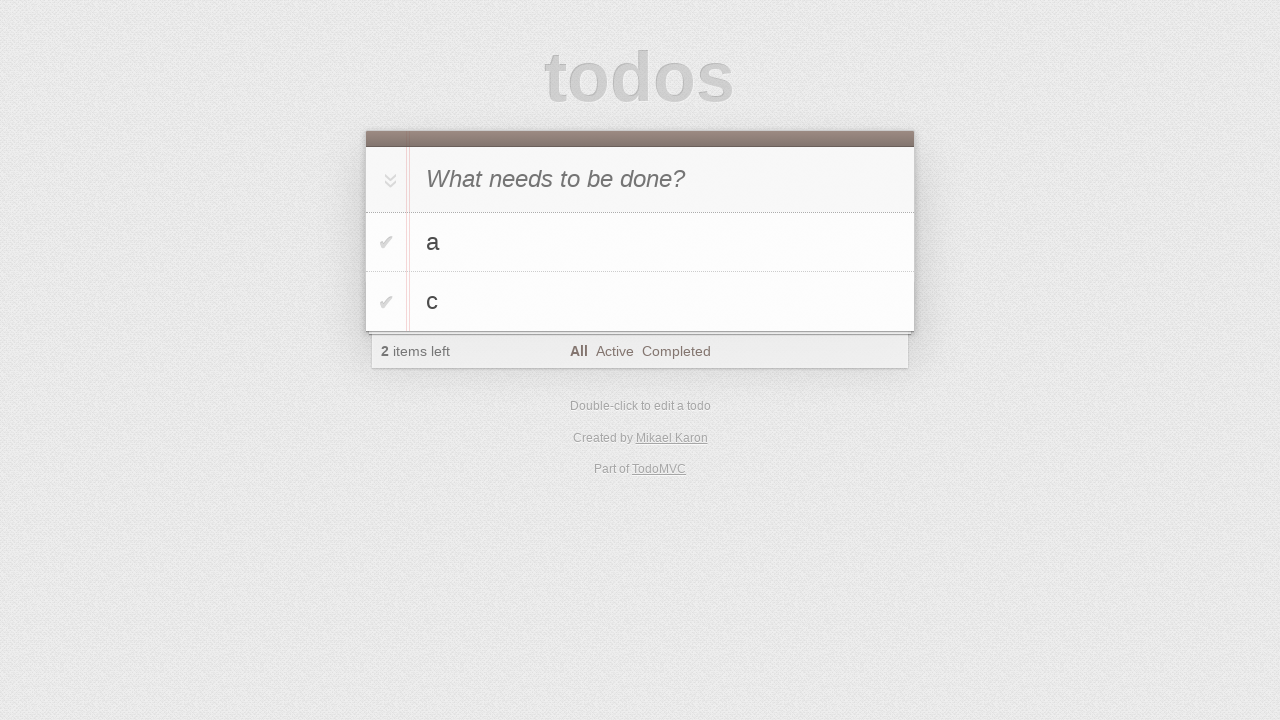

Waited for todo list items after clearing completed items
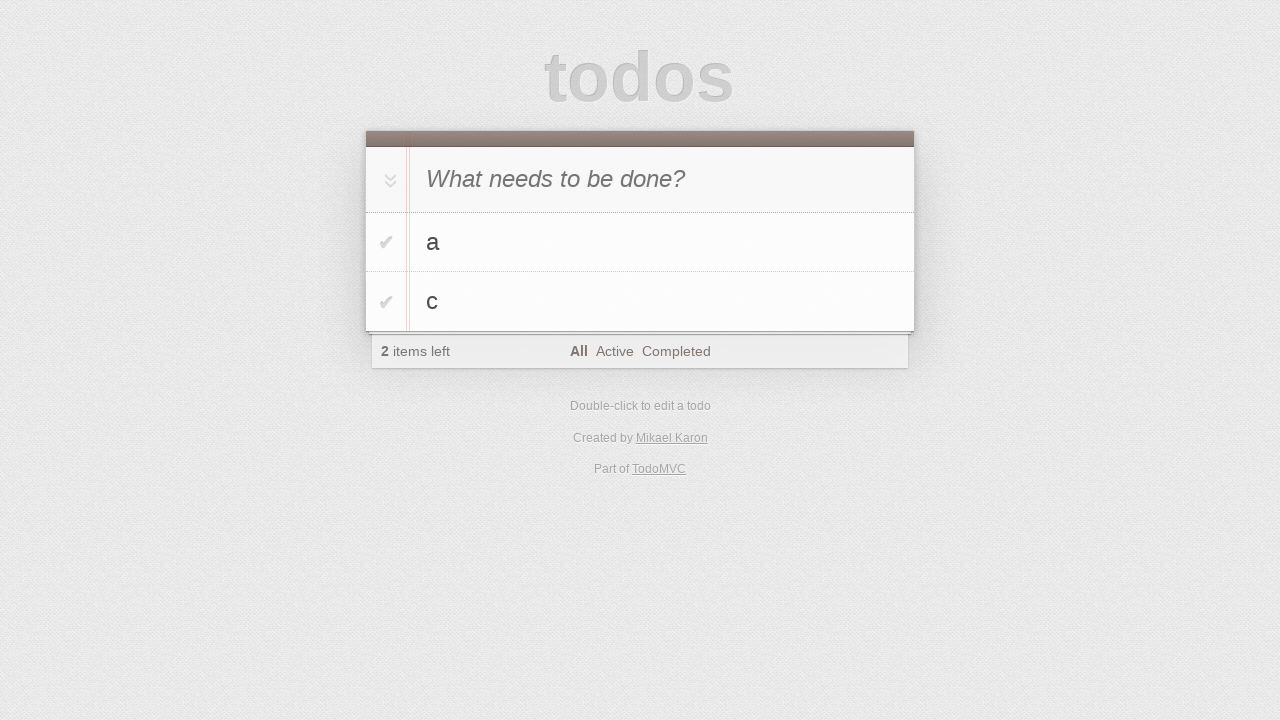

Verified that 2 todos remain after clearing completed ('a' and 'c')
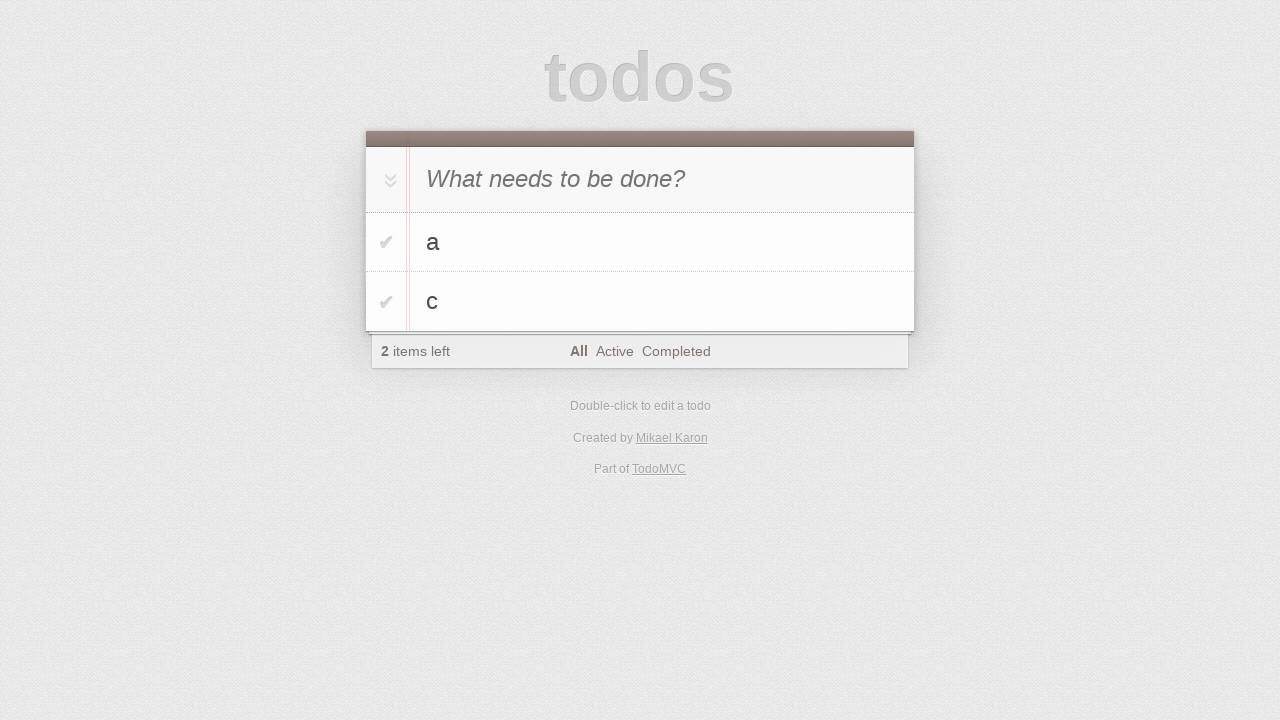

Double-clicked on 'c' todo to enter edit mode at (640, 302) on #todo-list li >> internal:has-text="c"i
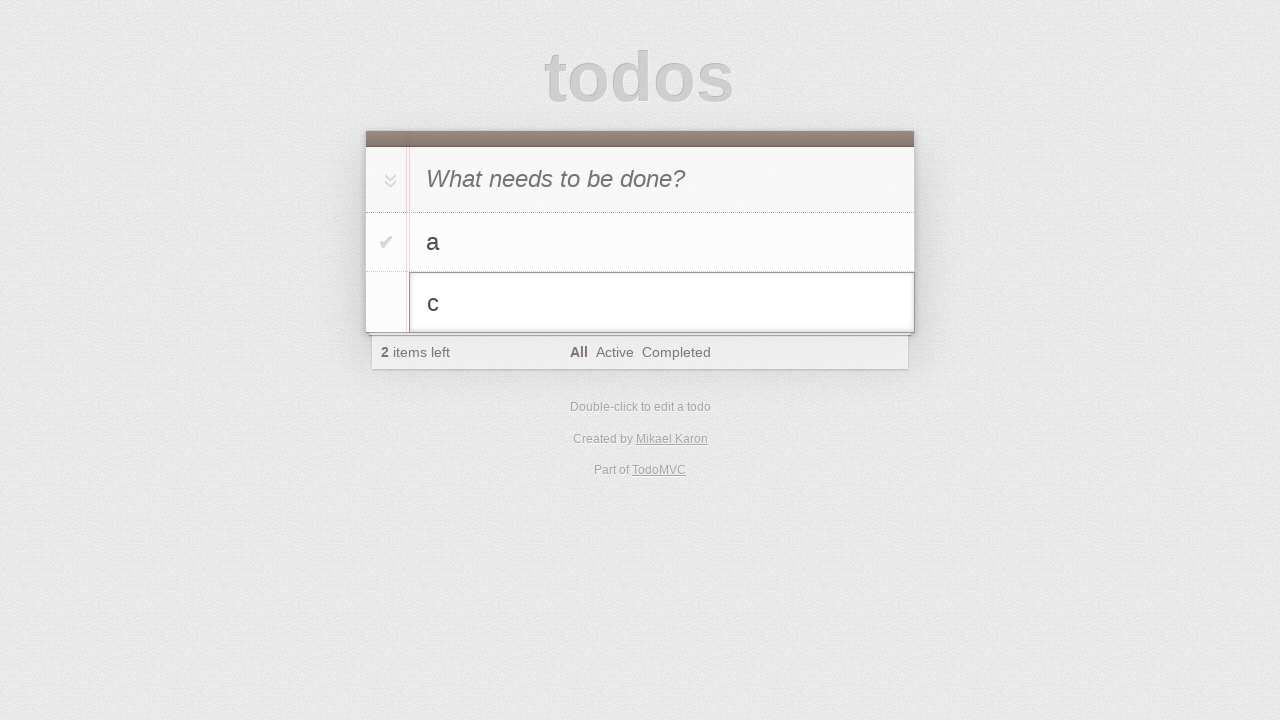

Typed ' to be canceled' in the edit input for 'c' on #todo-list li.editing .edit
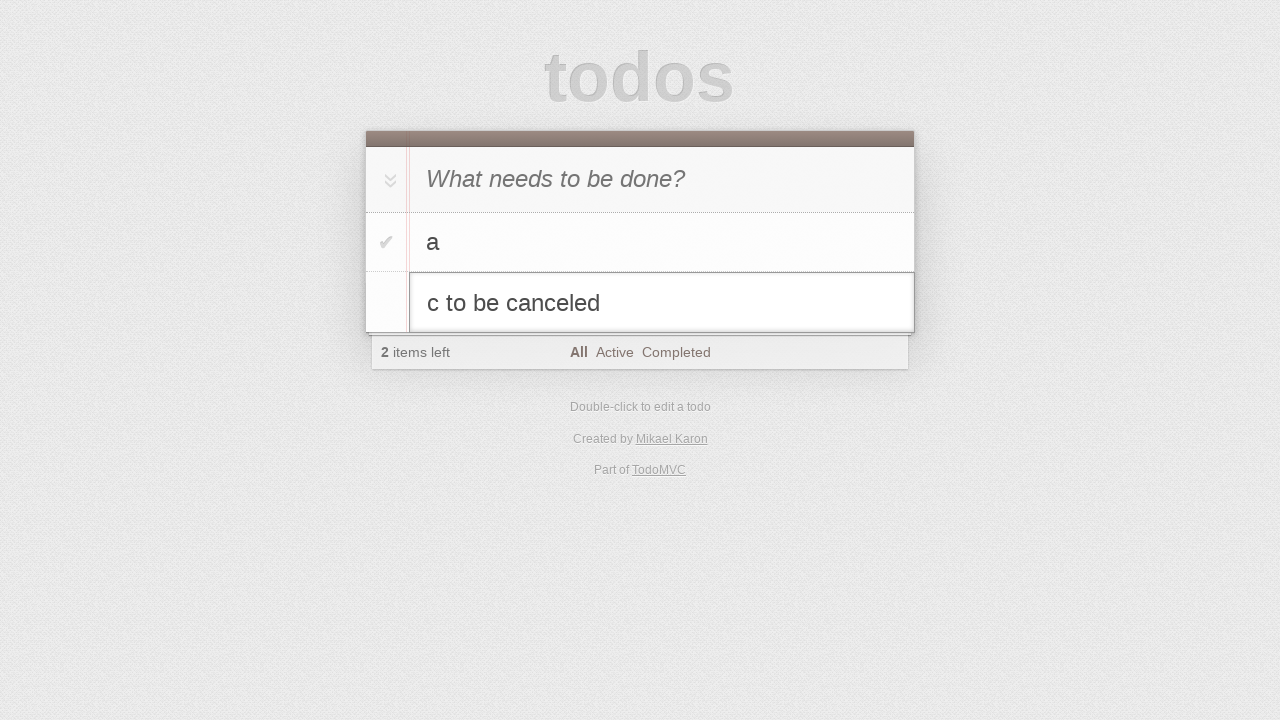

Pressed Escape to cancel the edit and discard changes to 'c' on #todo-list li.editing .edit
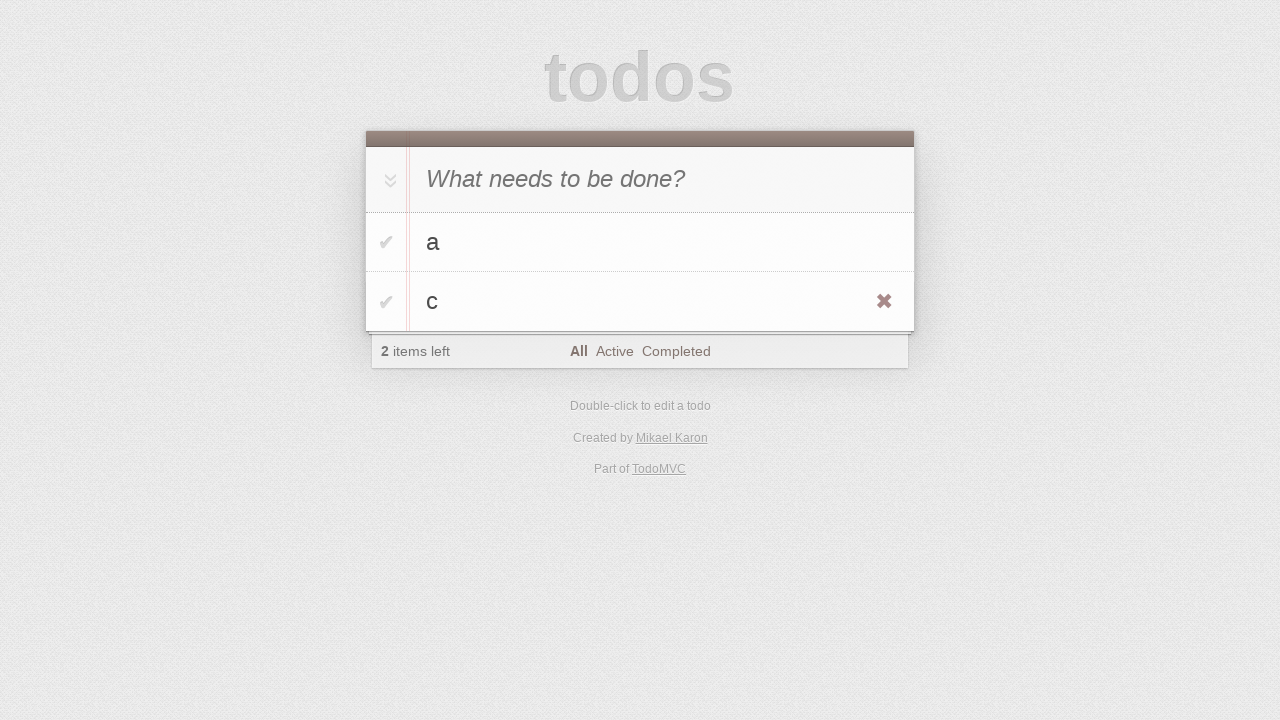

Hovered over 'c' todo to reveal delete button at (640, 302) on #todo-list li >> internal:has-text="c"i
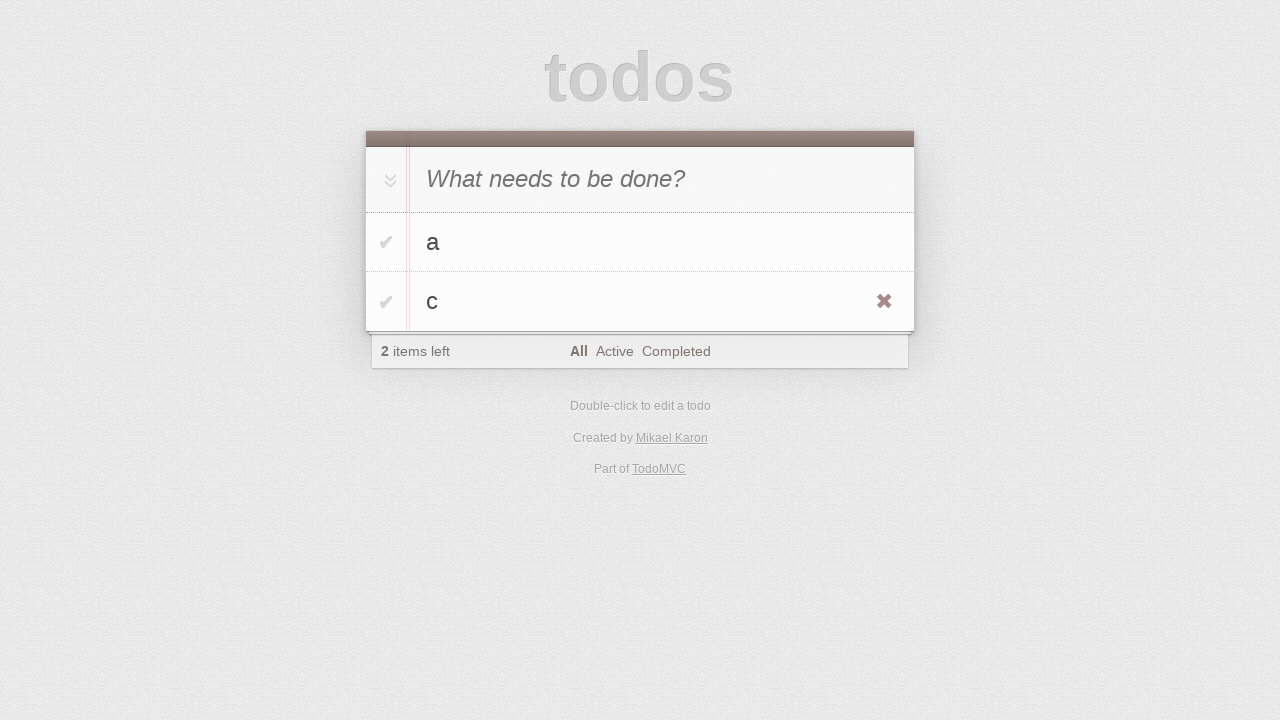

Clicked destroy button to delete 'c' todo at (884, 302) on #todo-list li >> internal:has-text="c"i >> .destroy
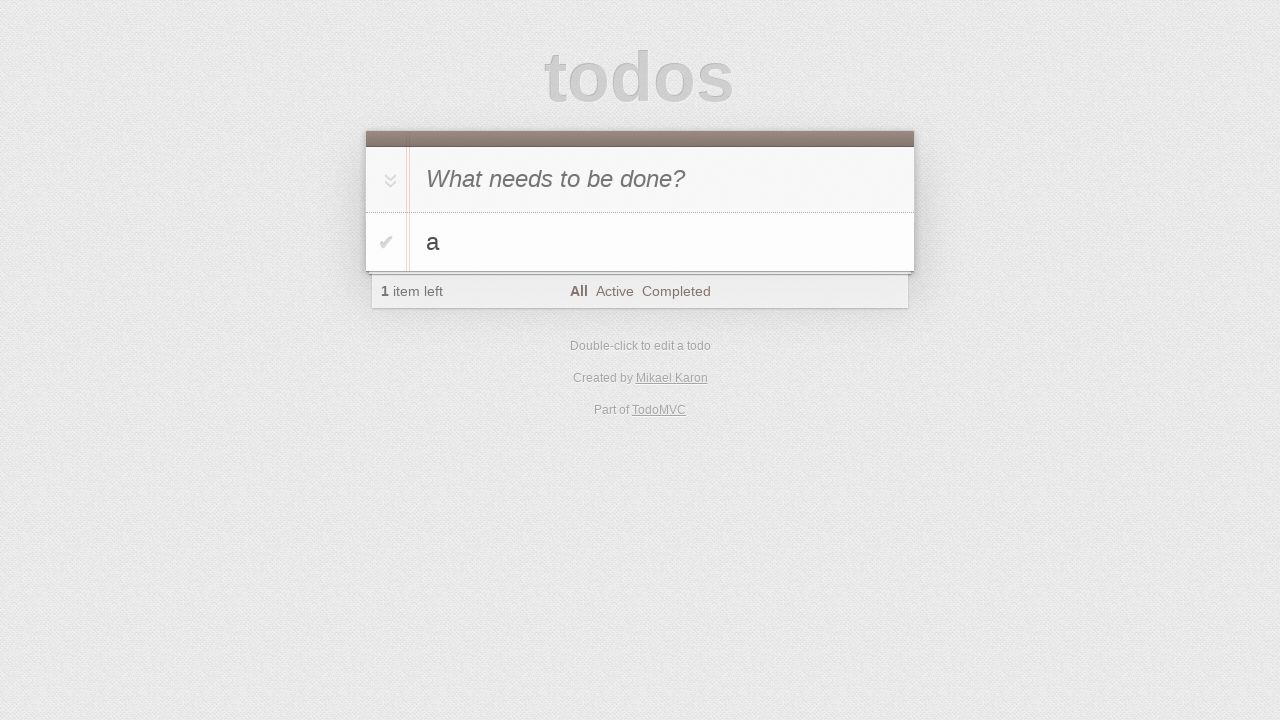

Waited for todo list items after deletion
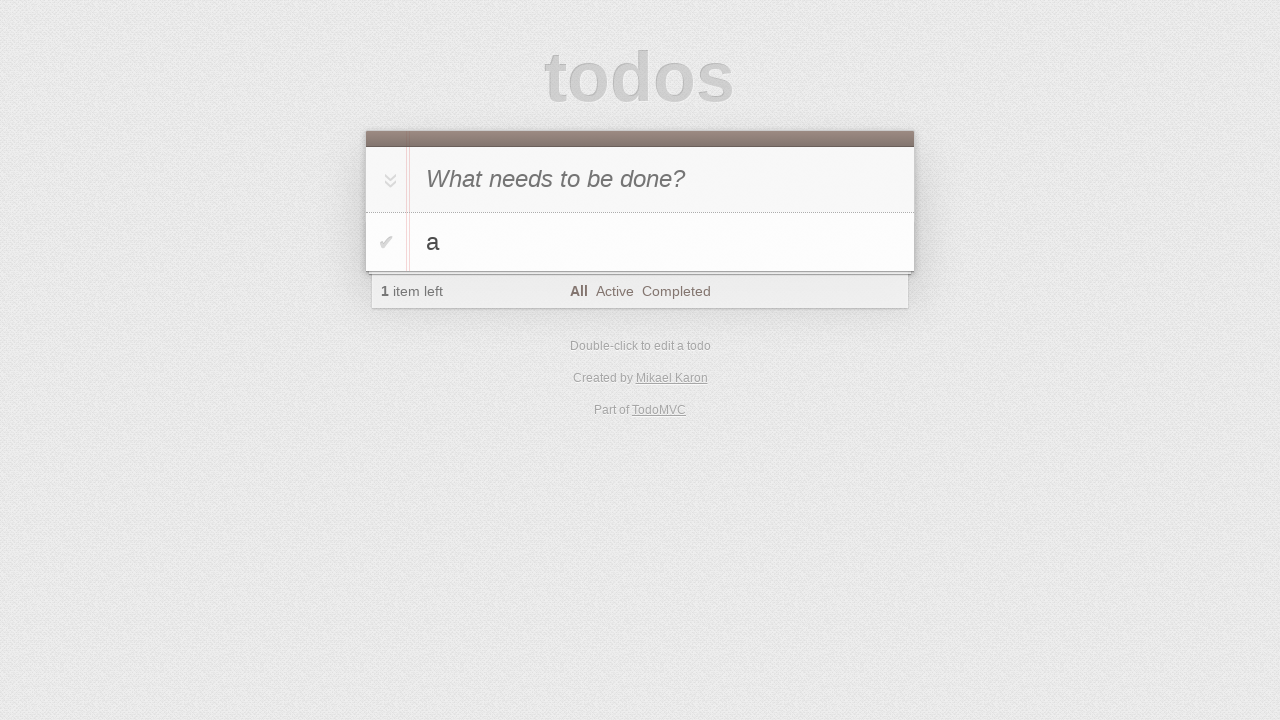

Verified that only 'a' todo remains after completing lifecycle tests
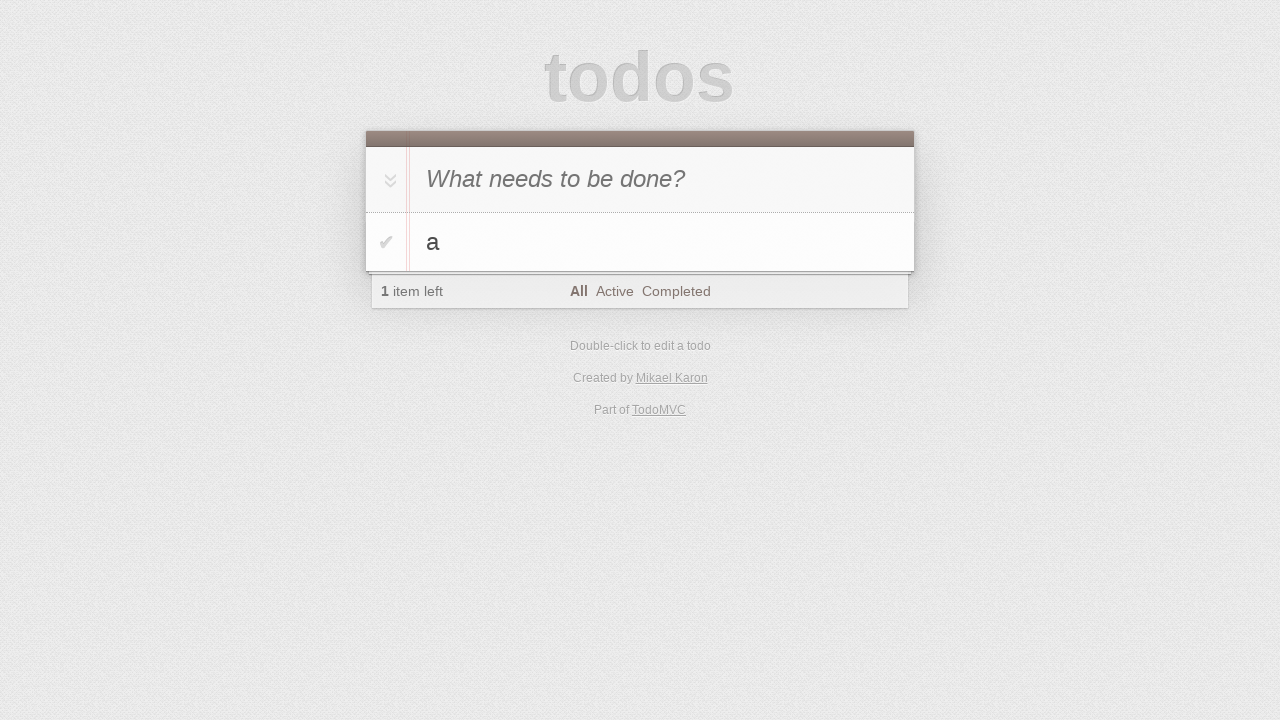

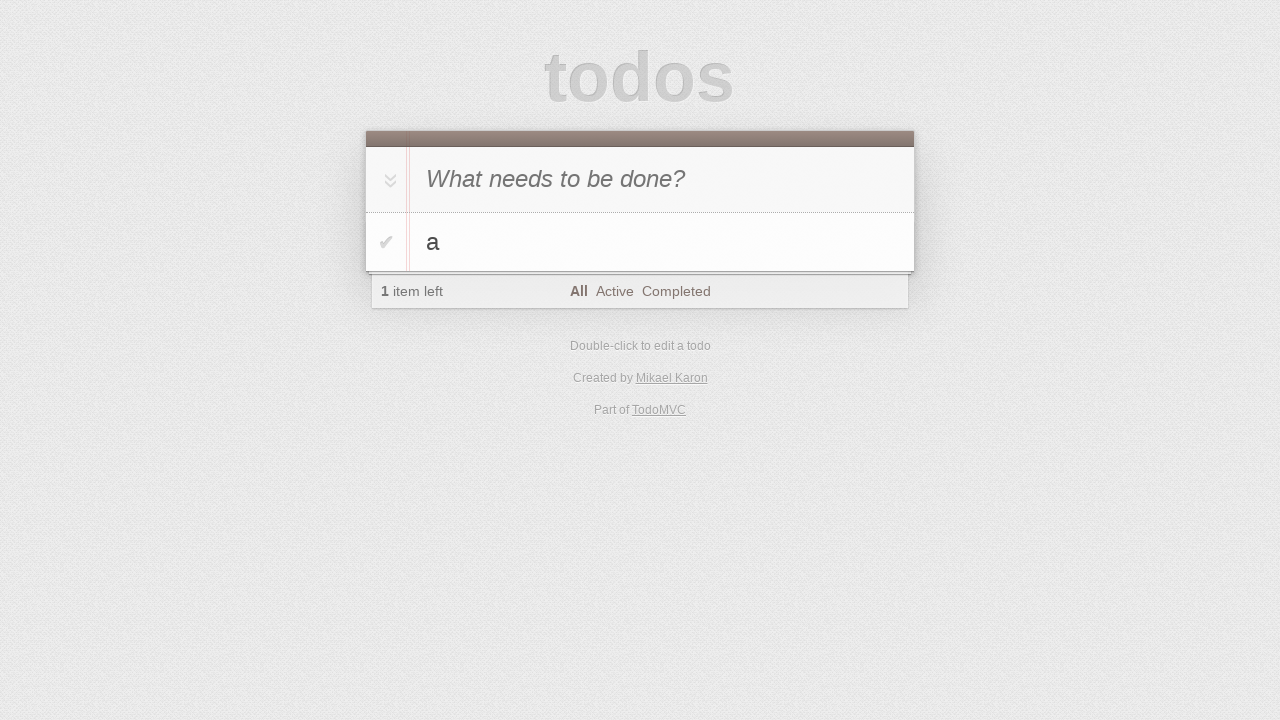